Tests file upload functionality by uploading a file and verifying the success message is displayed

Starting URL: https://the-internet.herokuapp.com/upload

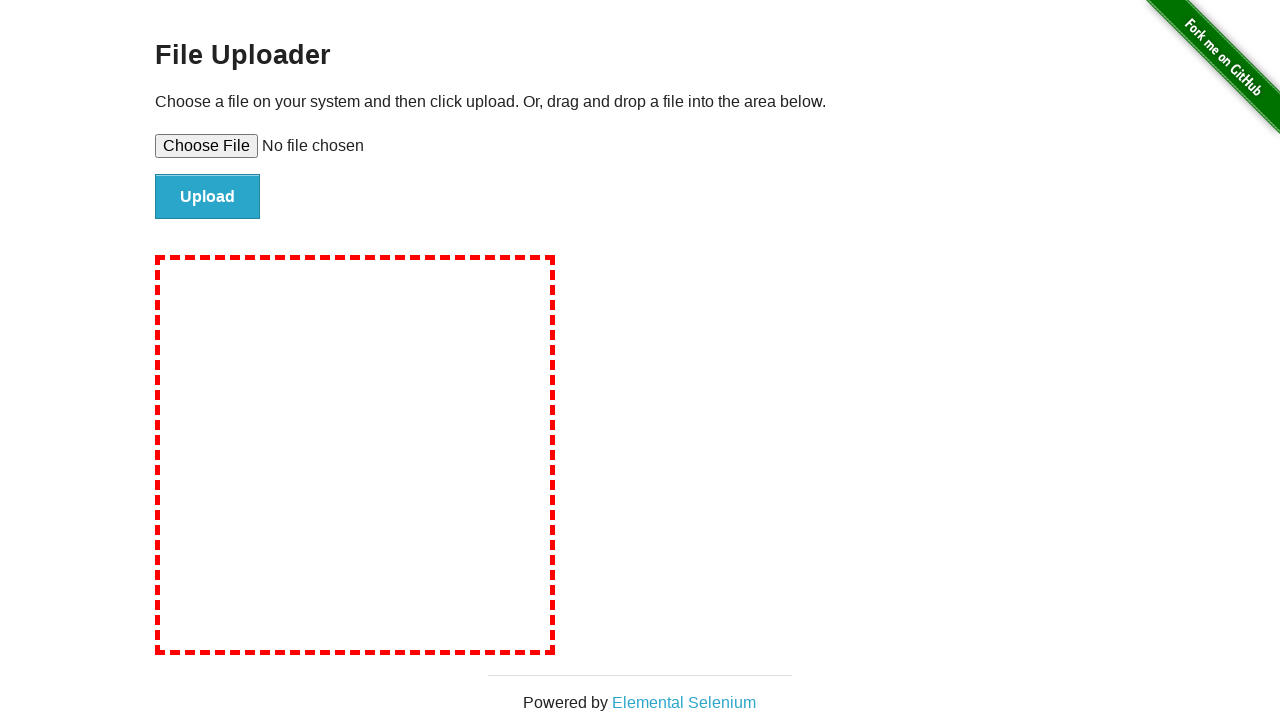

Created temporary test file for upload
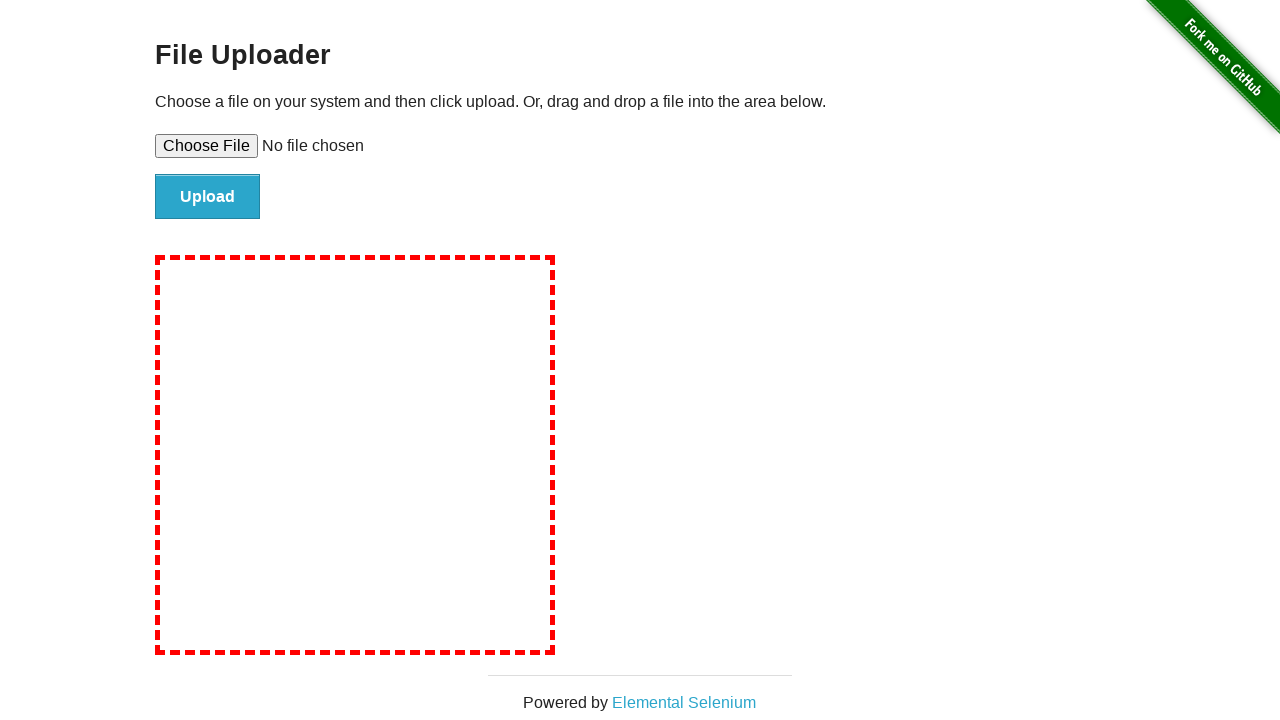

Selected test file in file upload input
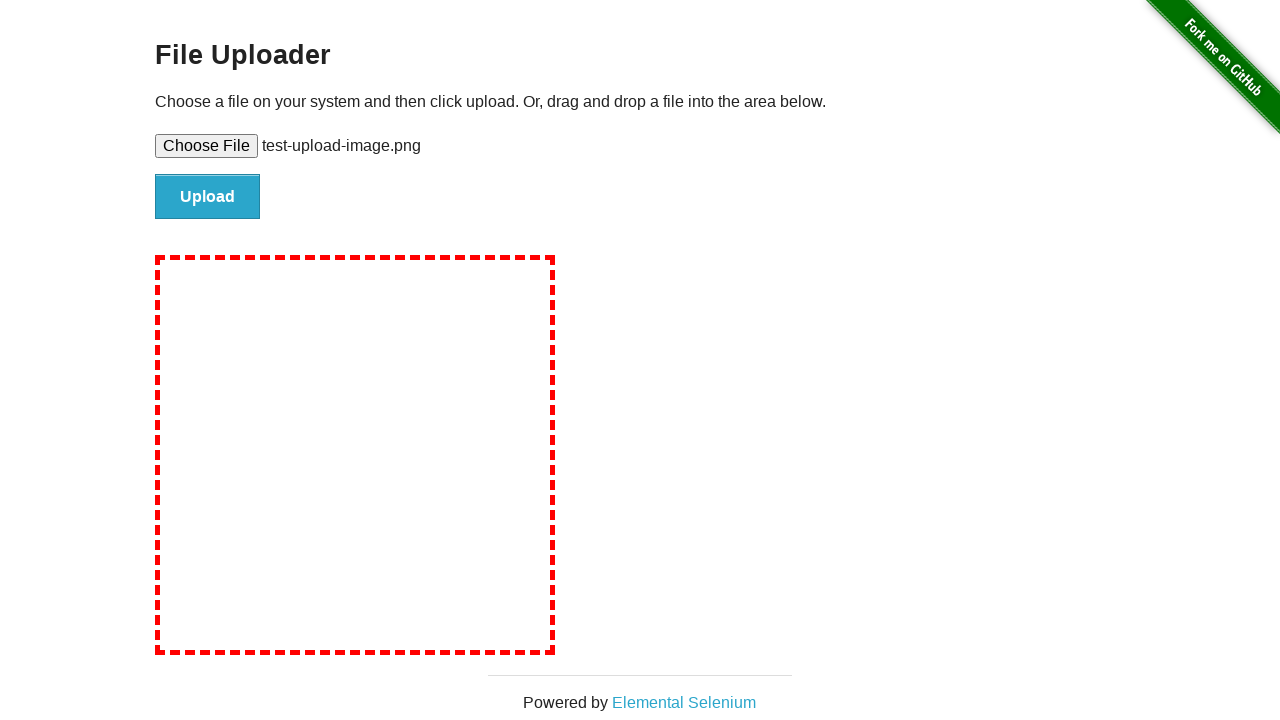

Clicked file submit button at (208, 197) on #file-submit
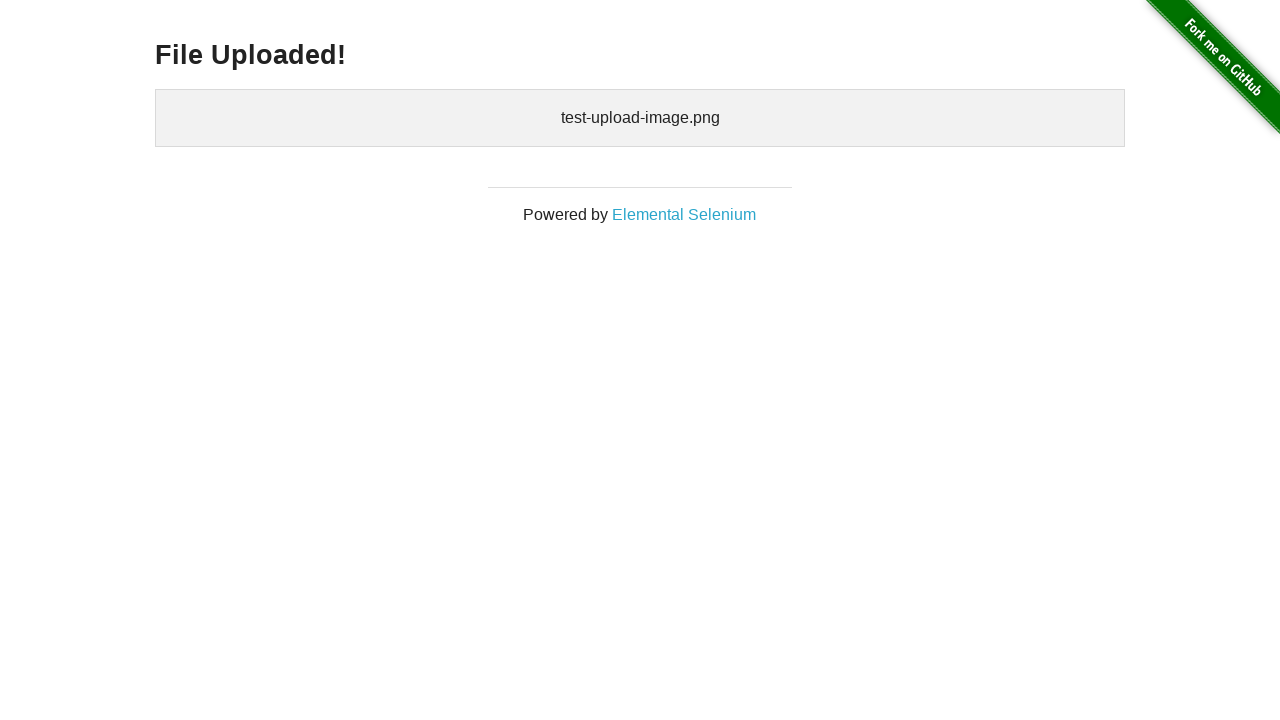

File upload success message displayed
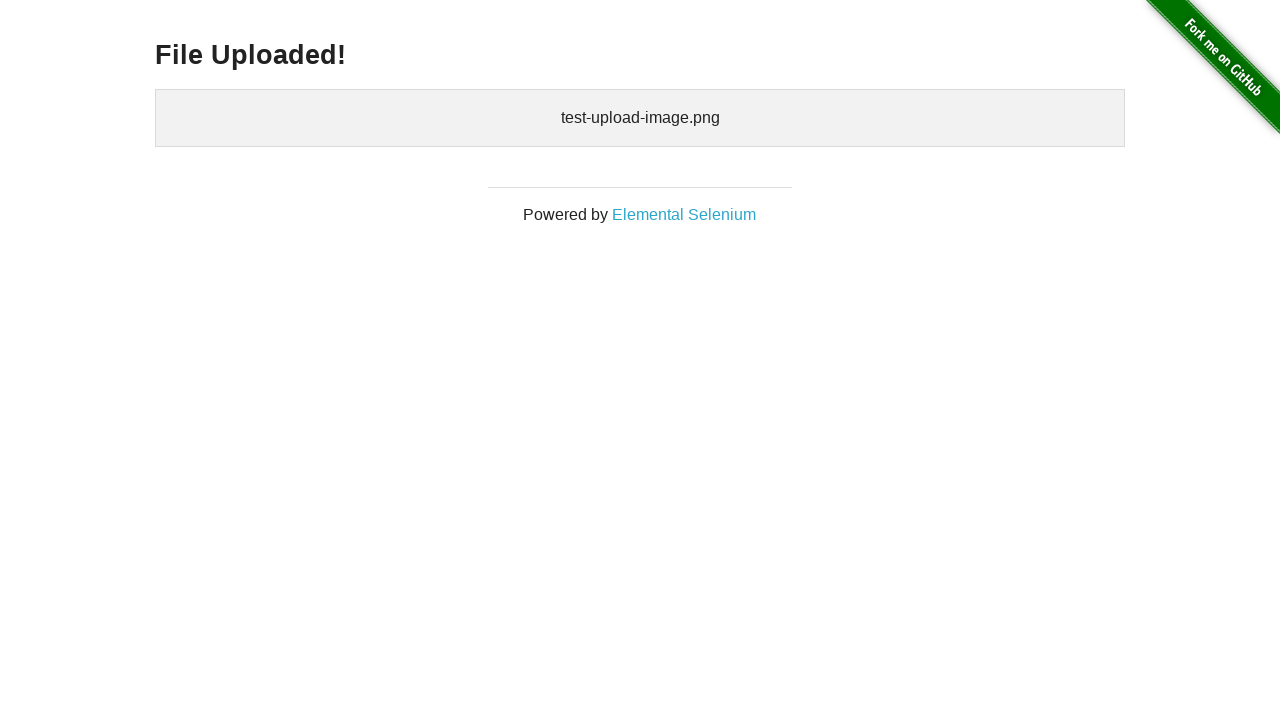

Cleaned up temporary test file
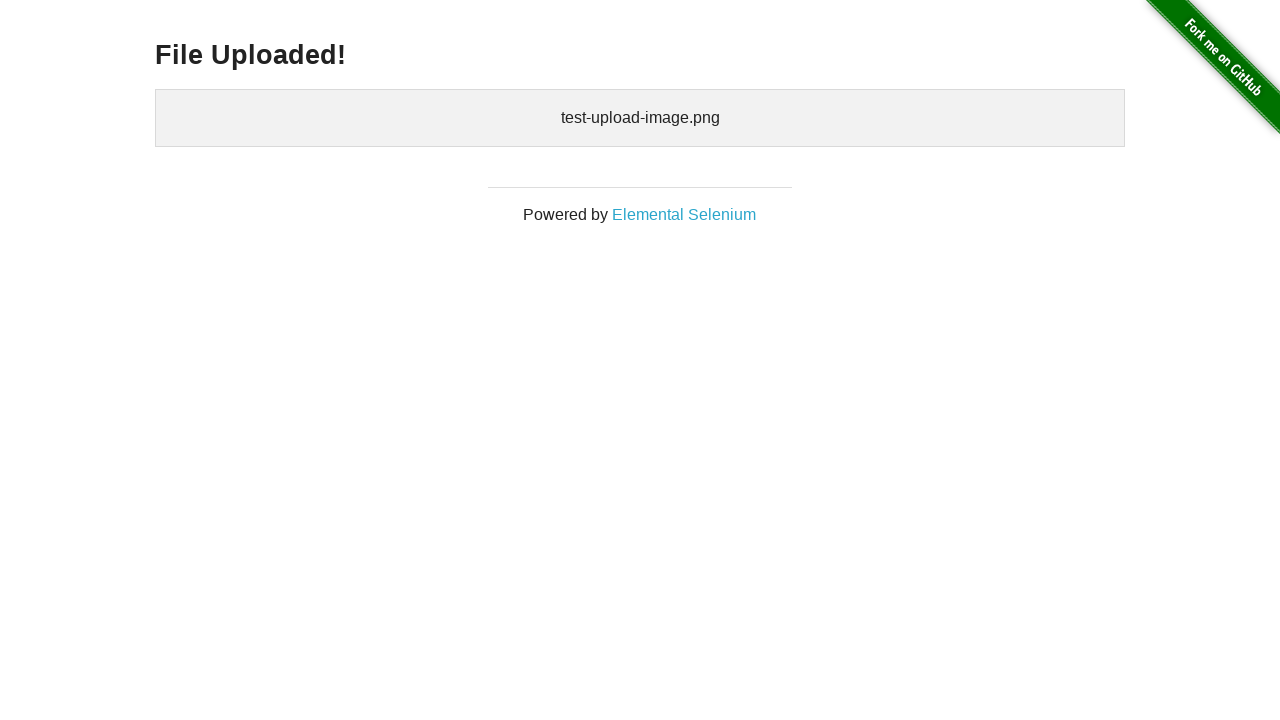

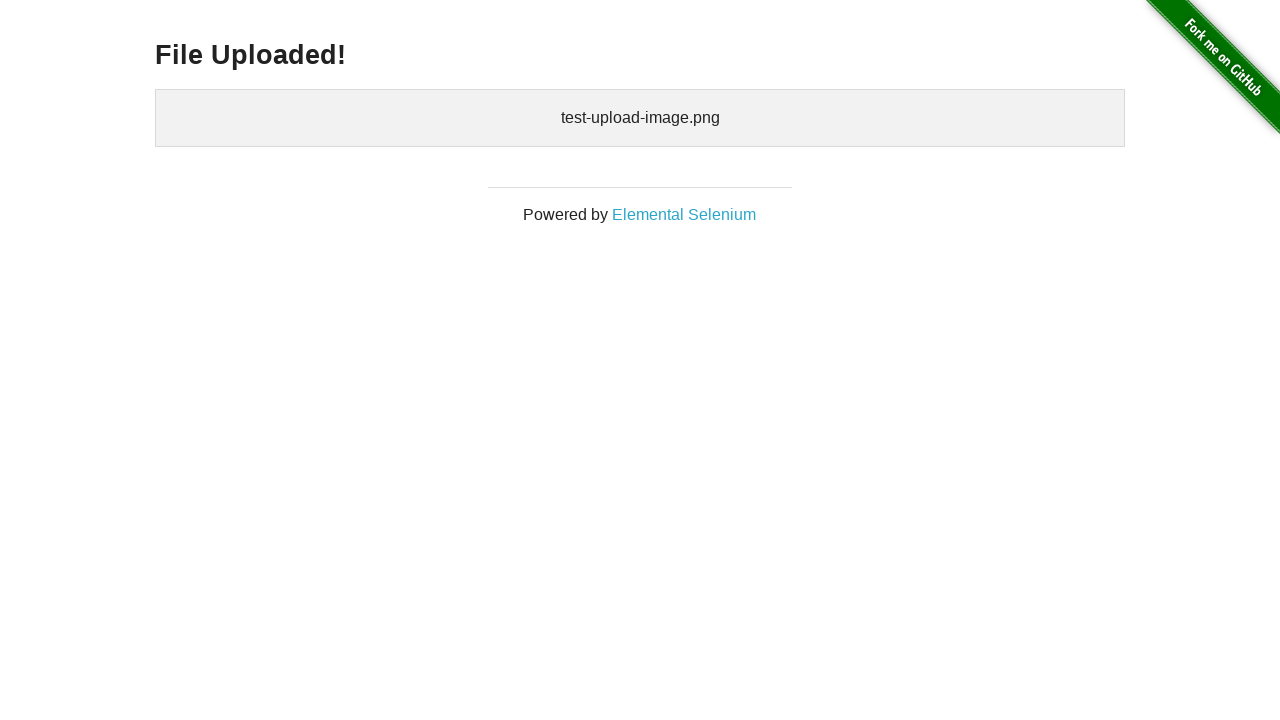